Tests JavaScript alert handling by clicking a button to trigger an alert and accepting it

Starting URL: http://the-internet.herokuapp.com/javascript_alerts

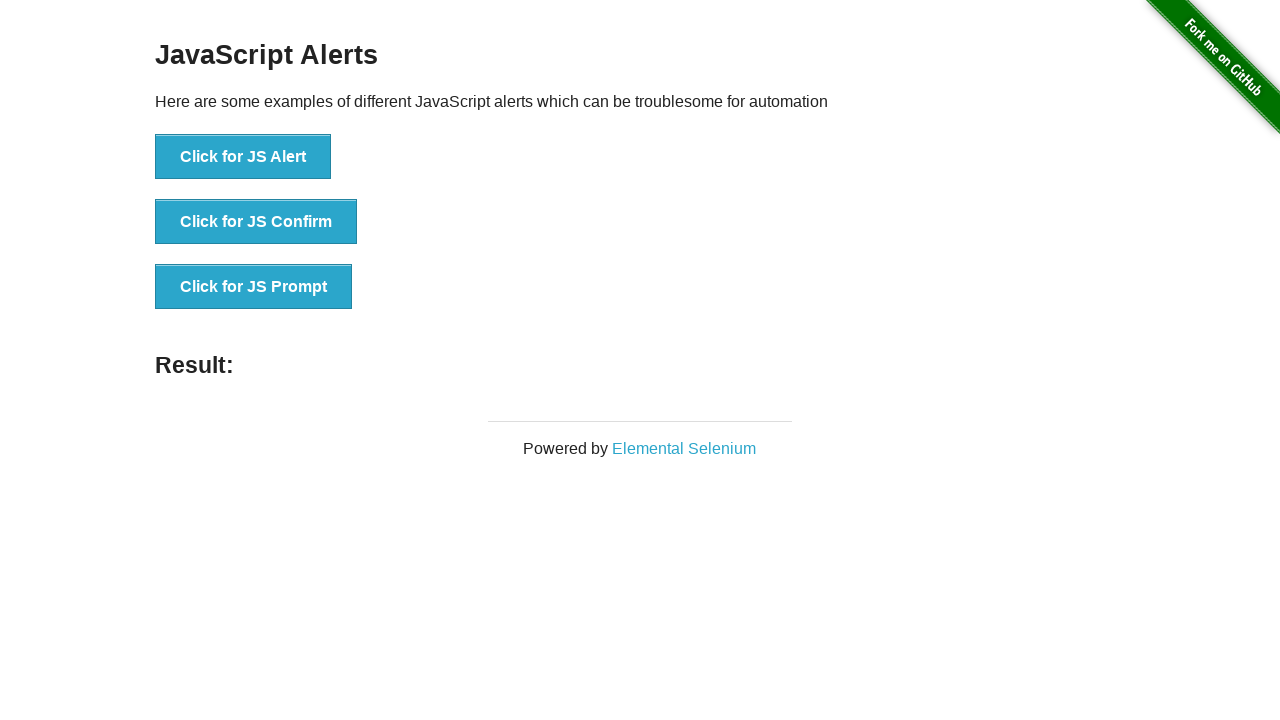

Set up dialog handler to accept alerts
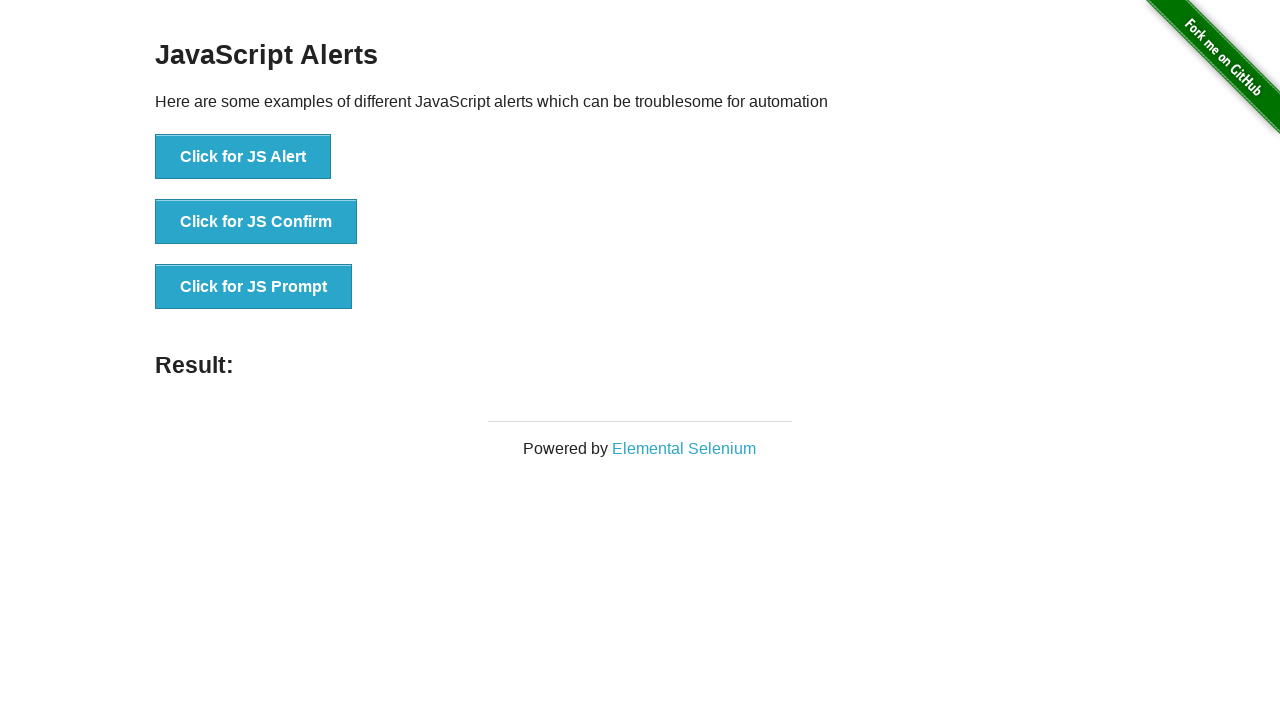

Clicked first button to trigger JavaScript alert at (243, 157) on button >> nth=0
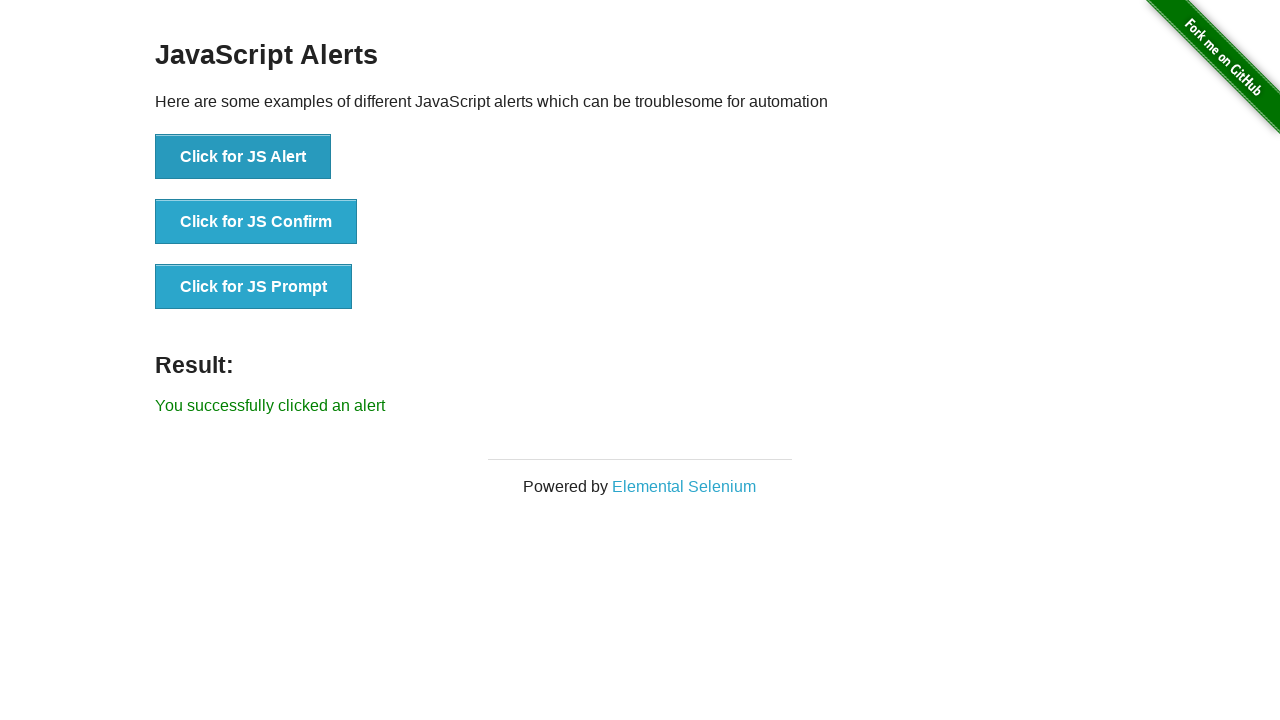

Verified success message displayed after accepting alert
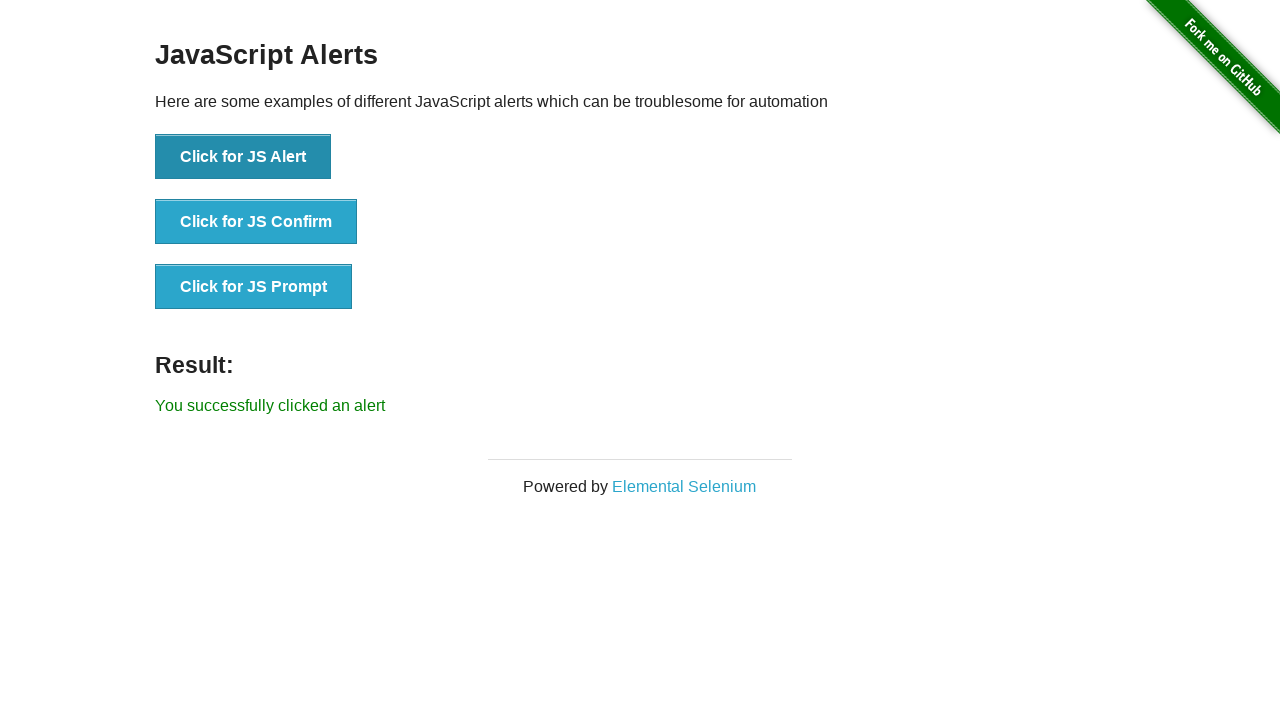

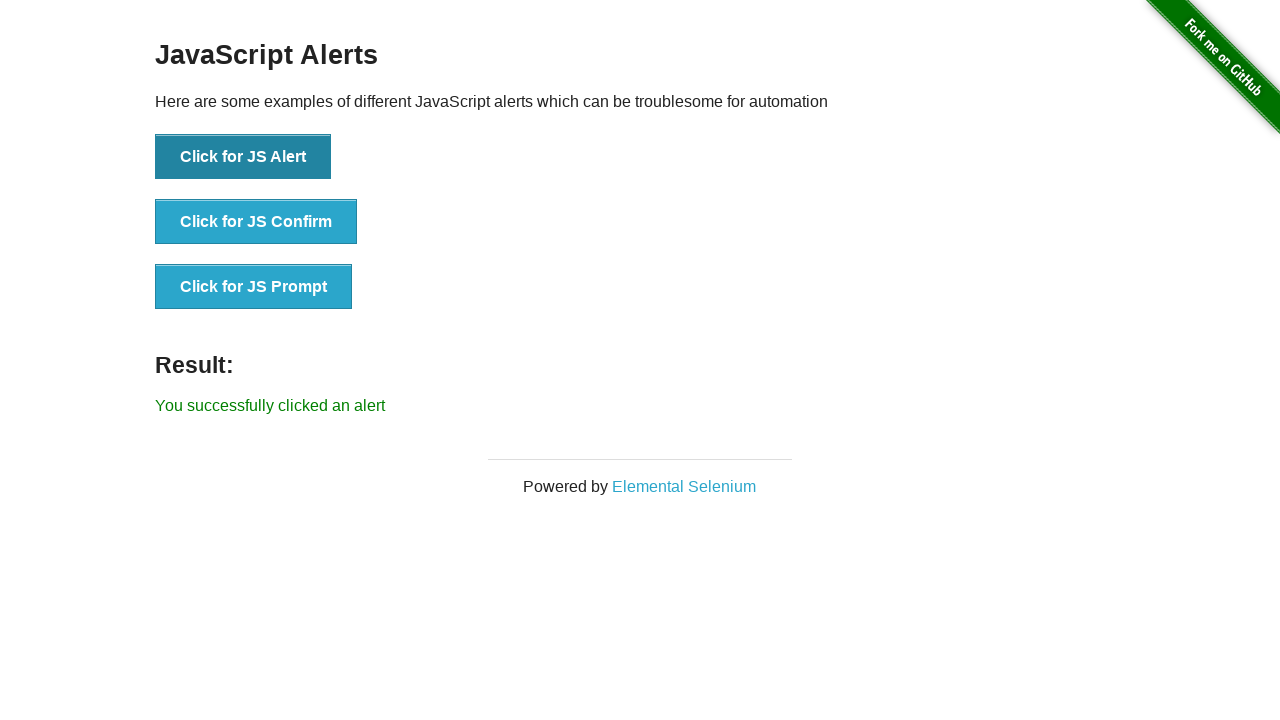